Tests a registration form by filling in required fields (first name, last name, email) and submitting the form, then verifies successful registration by checking for a congratulations message.

Starting URL: http://suninjuly.github.io/registration1.html

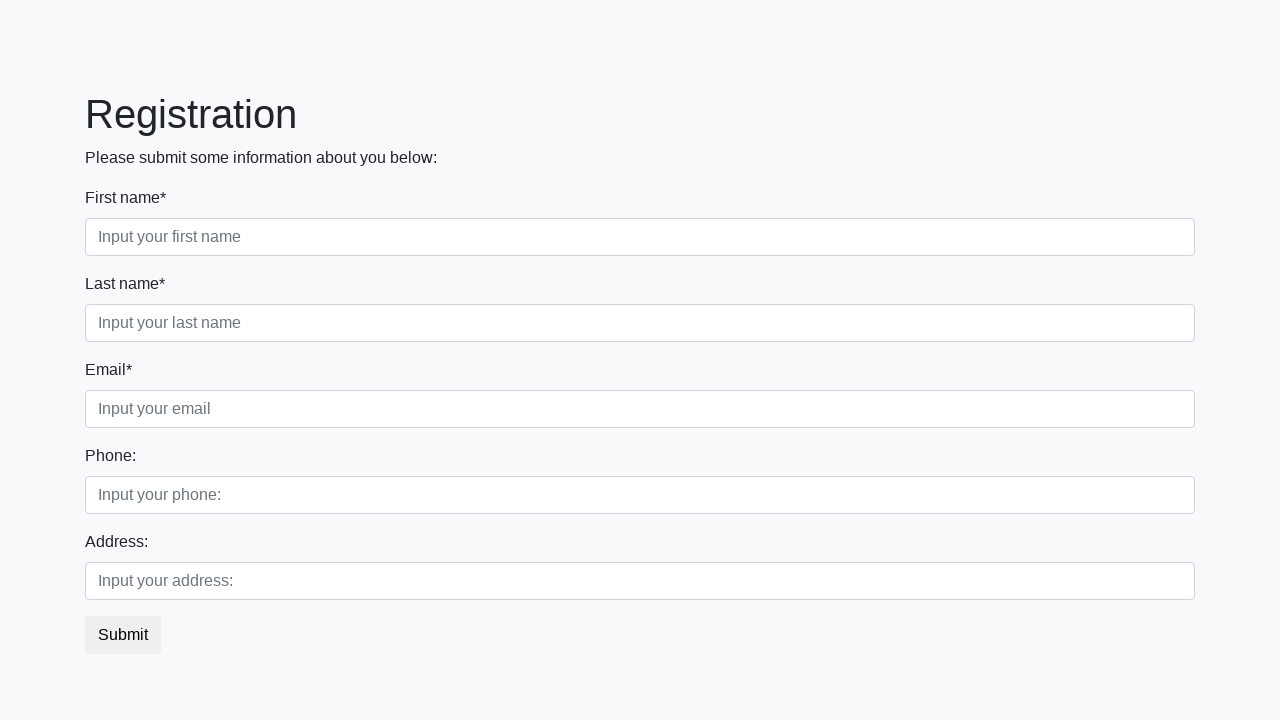

Filled first name field with 'Artem' on .first_block > .first_class > input.first
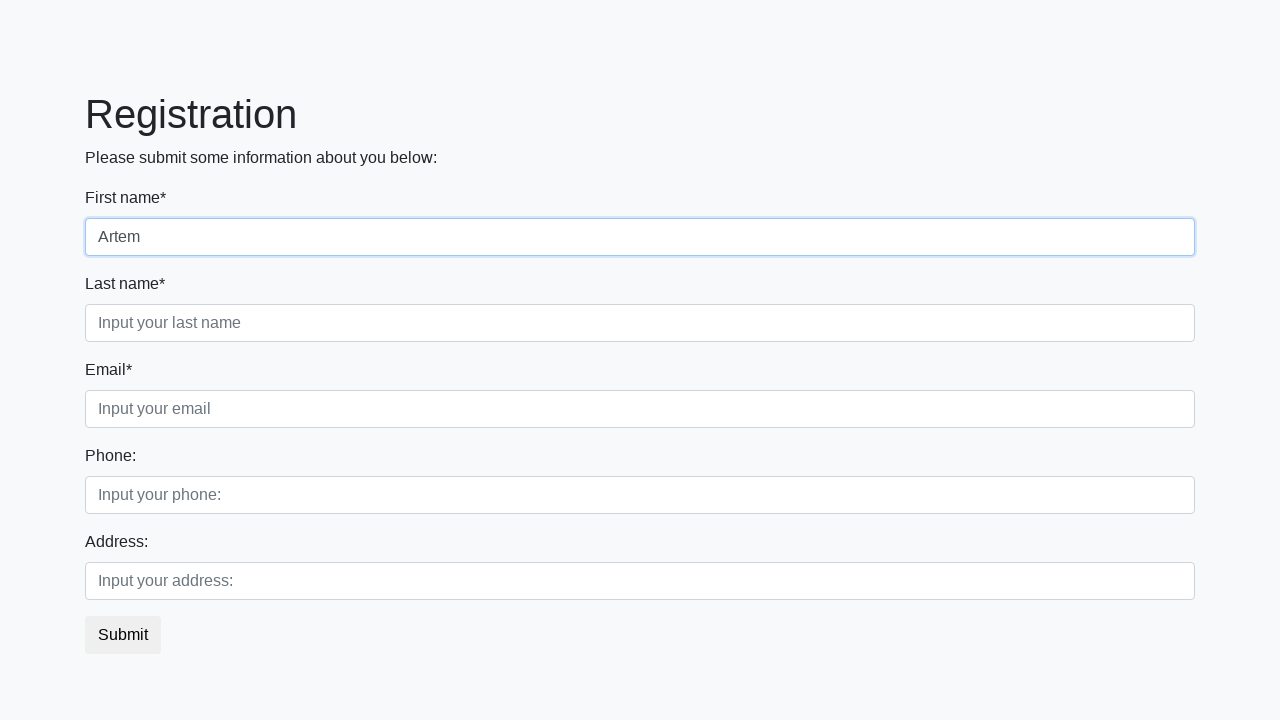

Filled last name field with 'Sviridov' on .first_block > .second_class > input.second
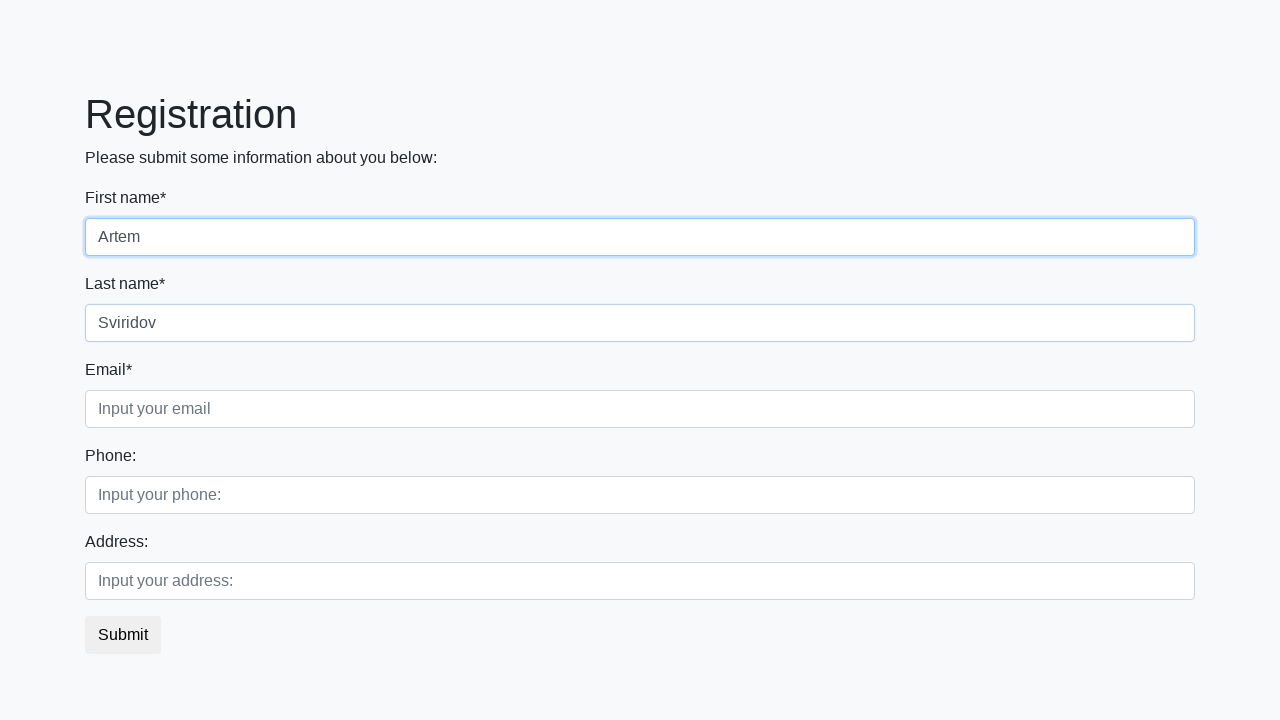

Filled email field with 'testuser@example.com' on .first_block > .third_class > input.third
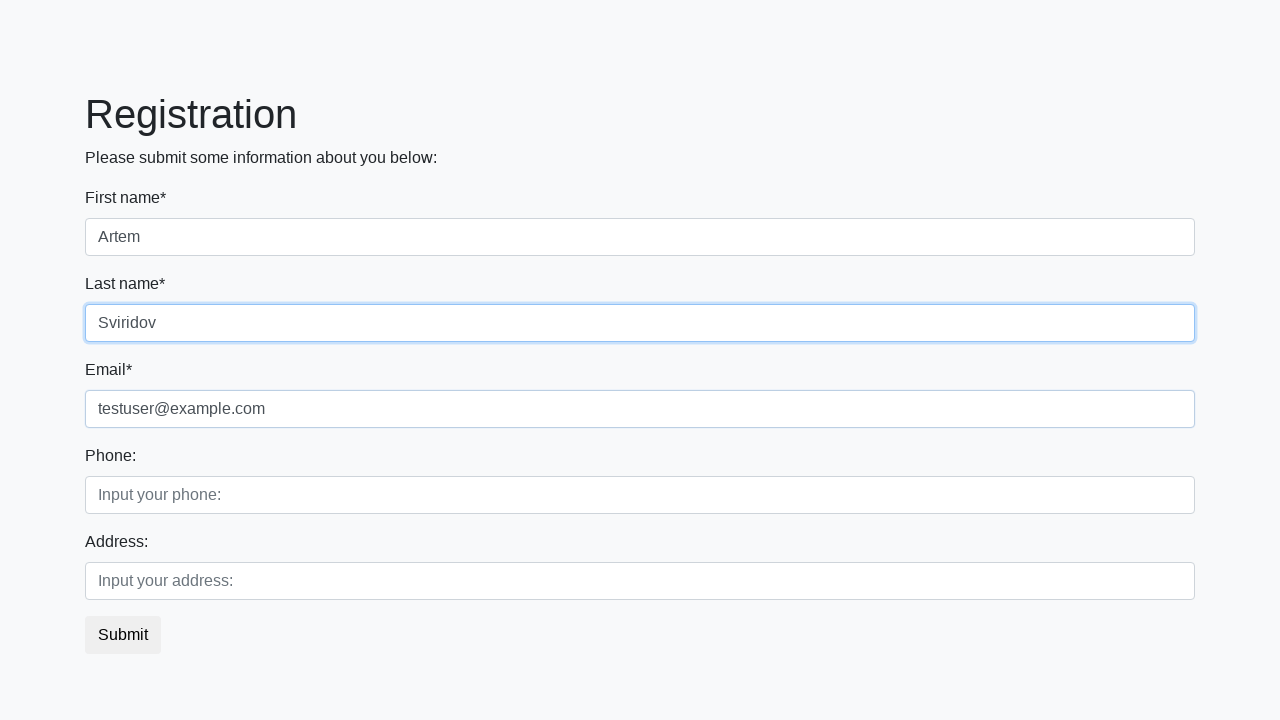

Clicked the submit button to register at (123, 635) on button.btn
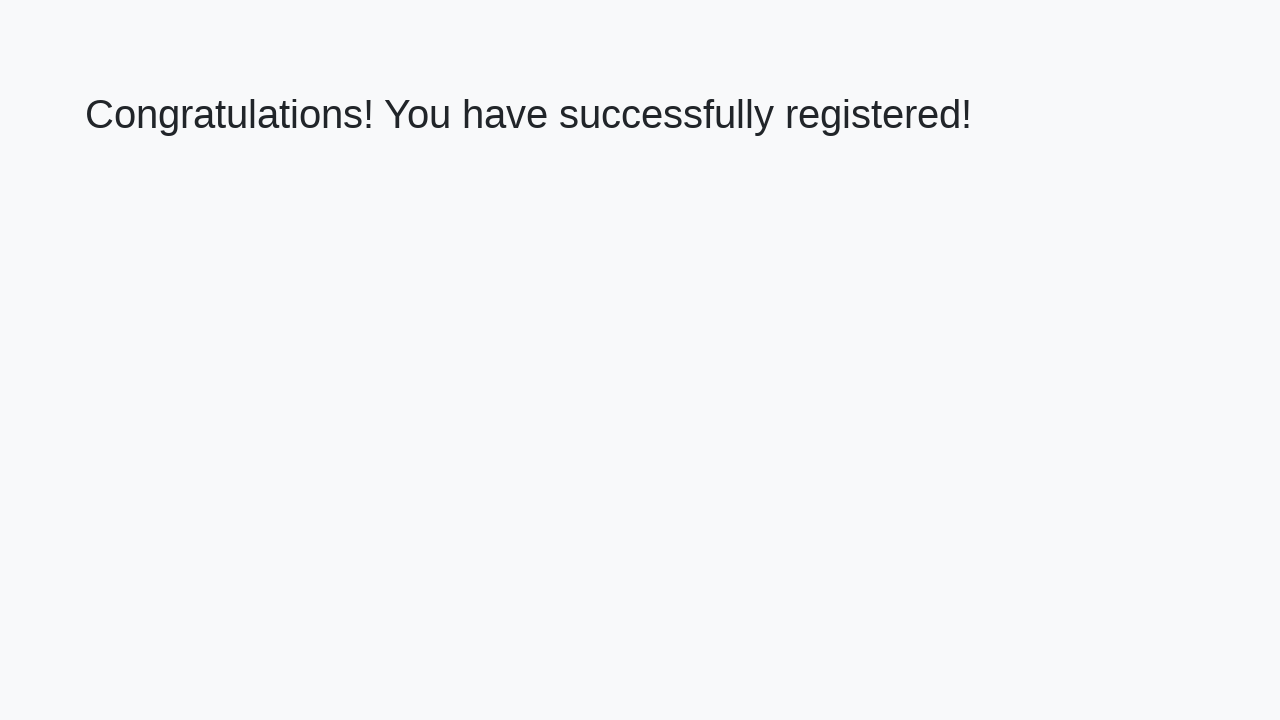

Waited for success message heading to load
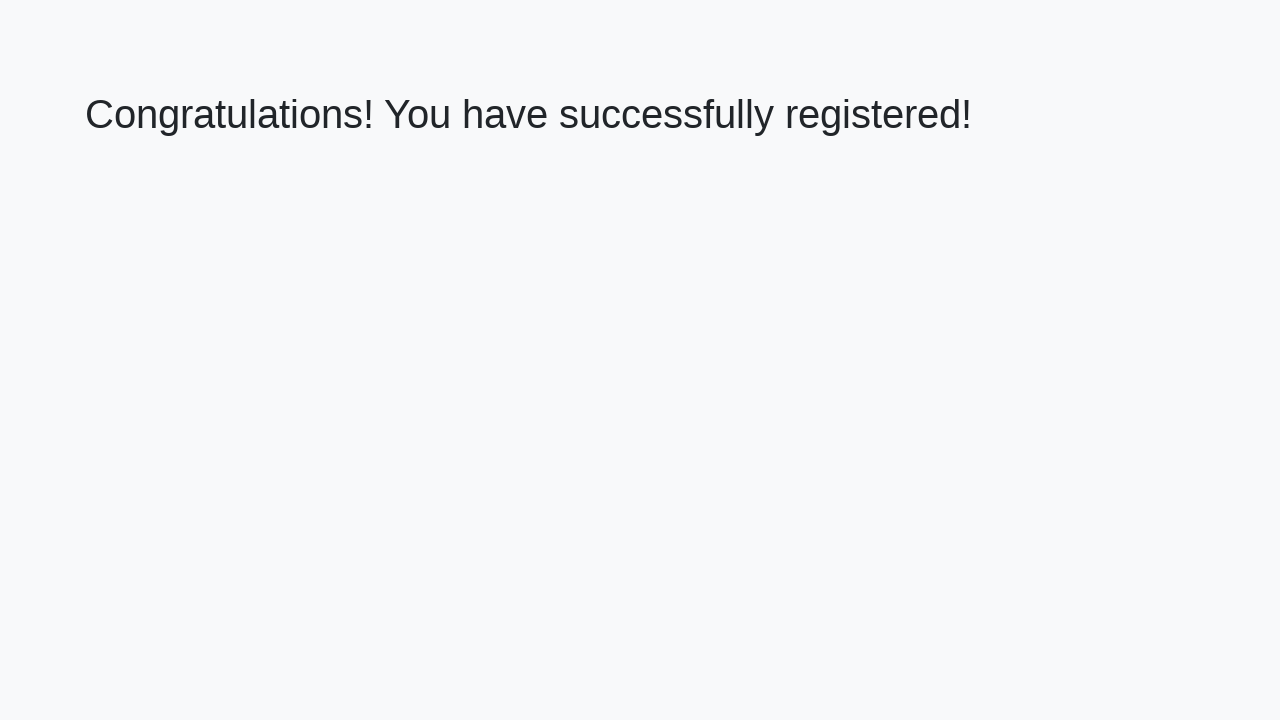

Retrieved congratulations message text
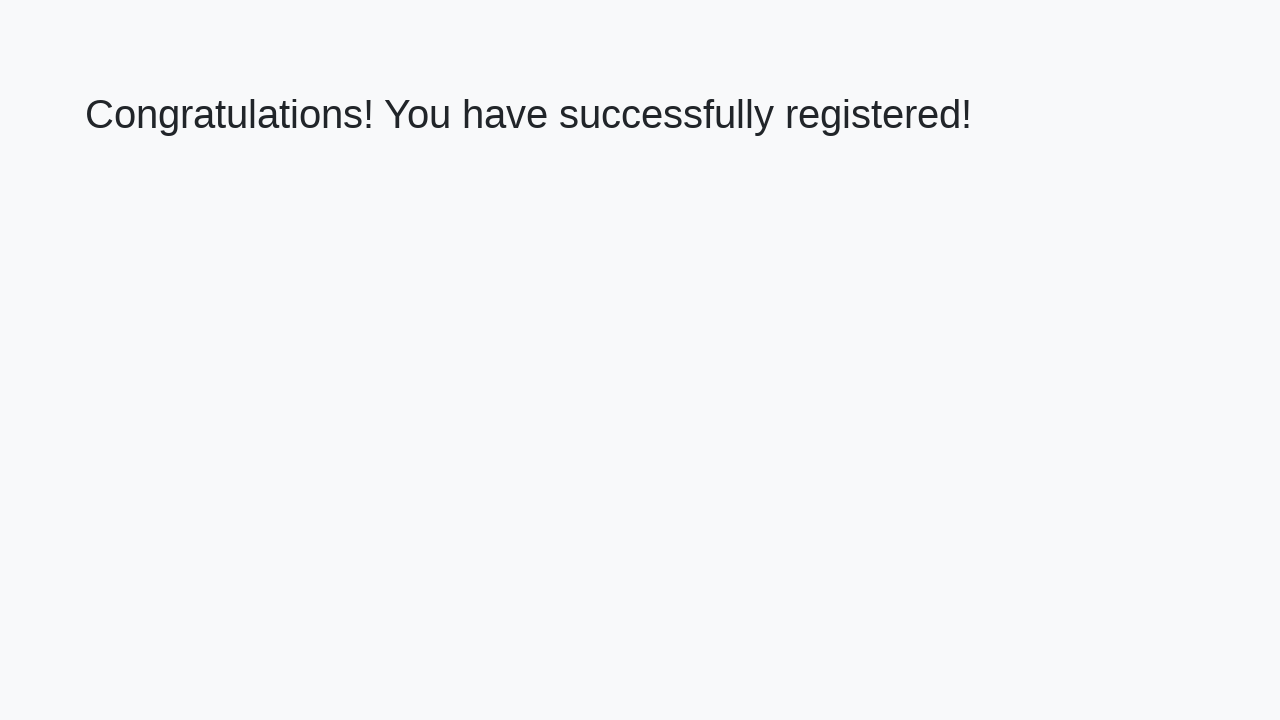

Verified congratulations message is correct
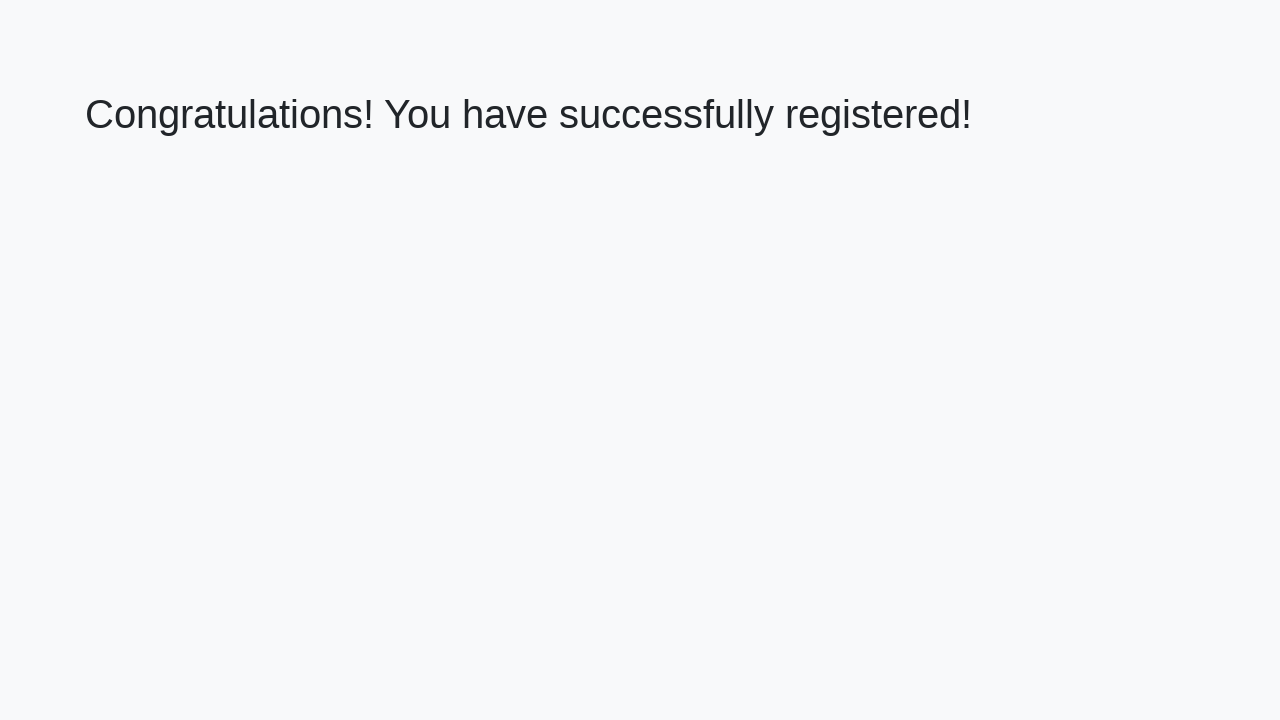

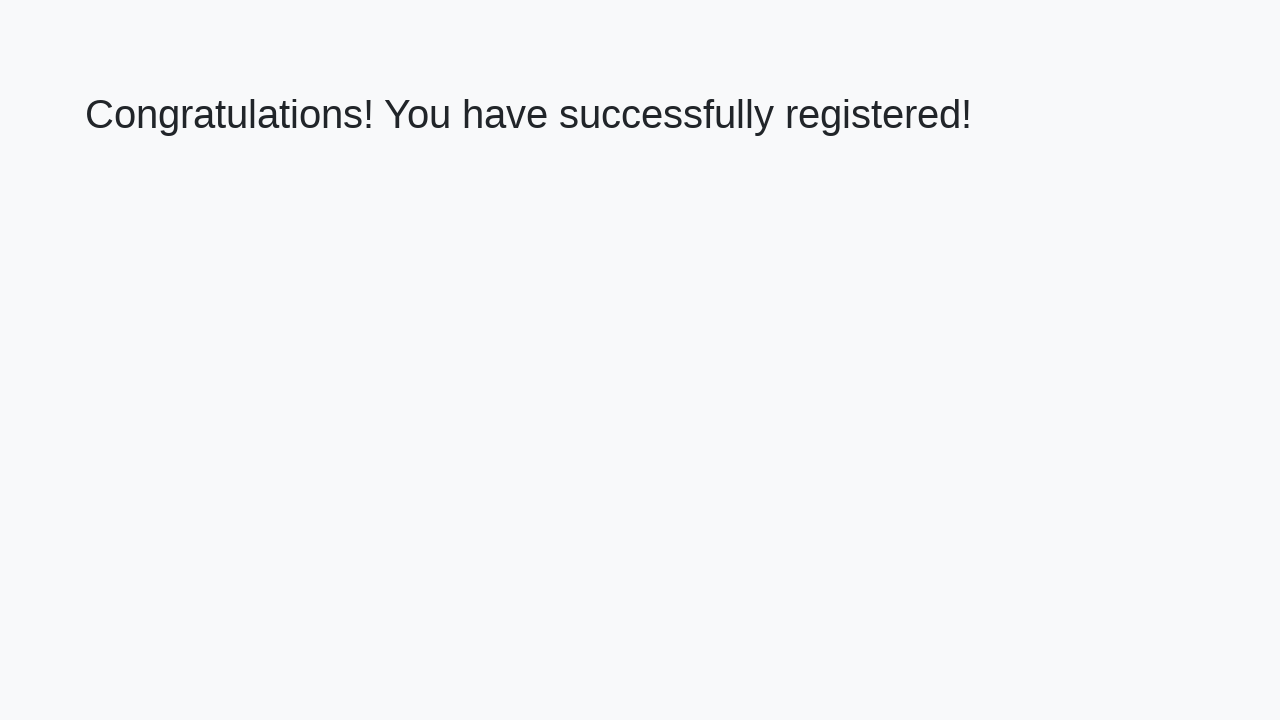